Tests dropdown selection functionality on a Vietnamese government registration page by selecting a province/city from a dropdown and verifying the selection was applied correctly.

Starting URL: https://egov.danang.gov.vn/reg

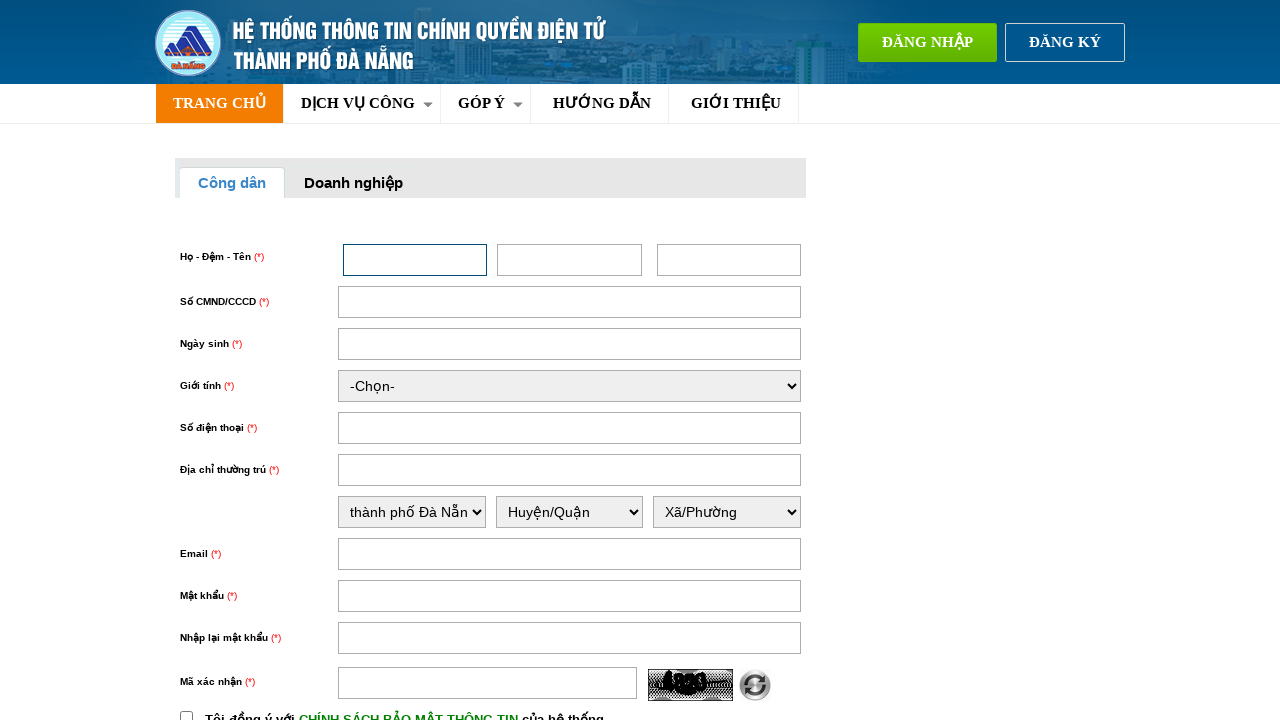

Waited for province/city dropdown selector to appear
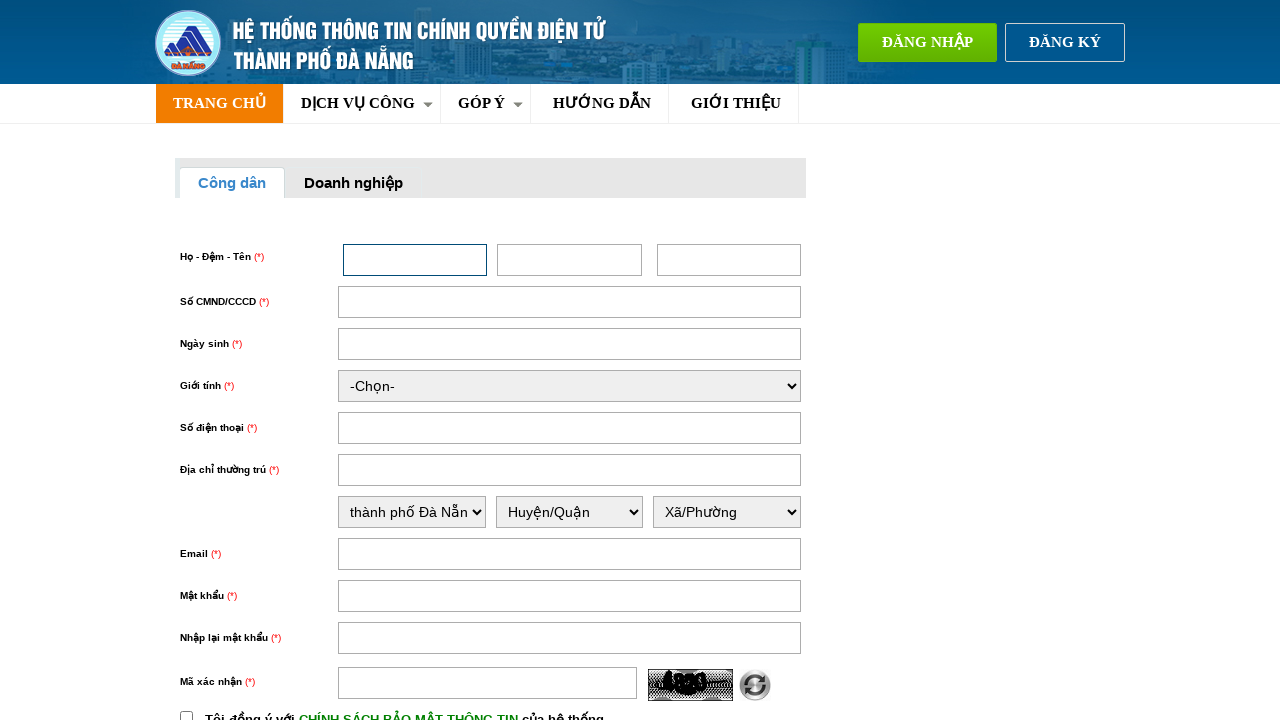

Selected 'thành phố Hà Nội' from the province/city dropdown on select#thuongtru_tinhthanh
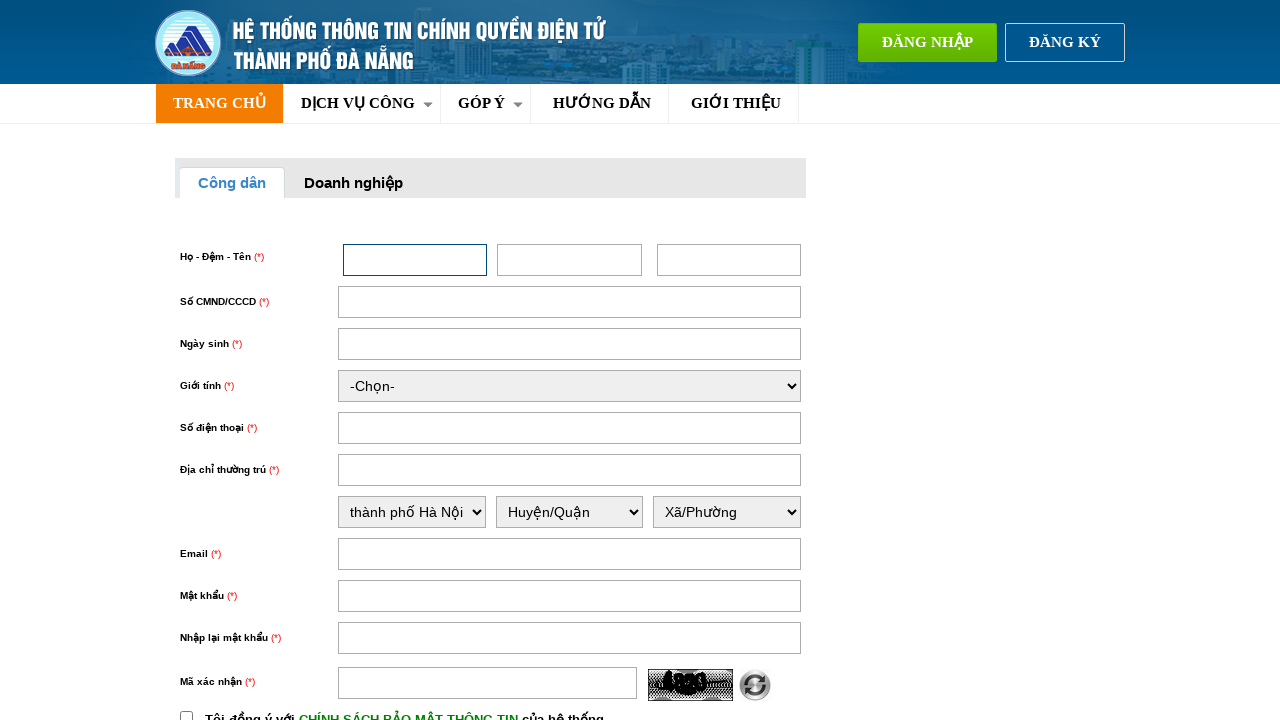

Retrieved the selected dropdown value for verification
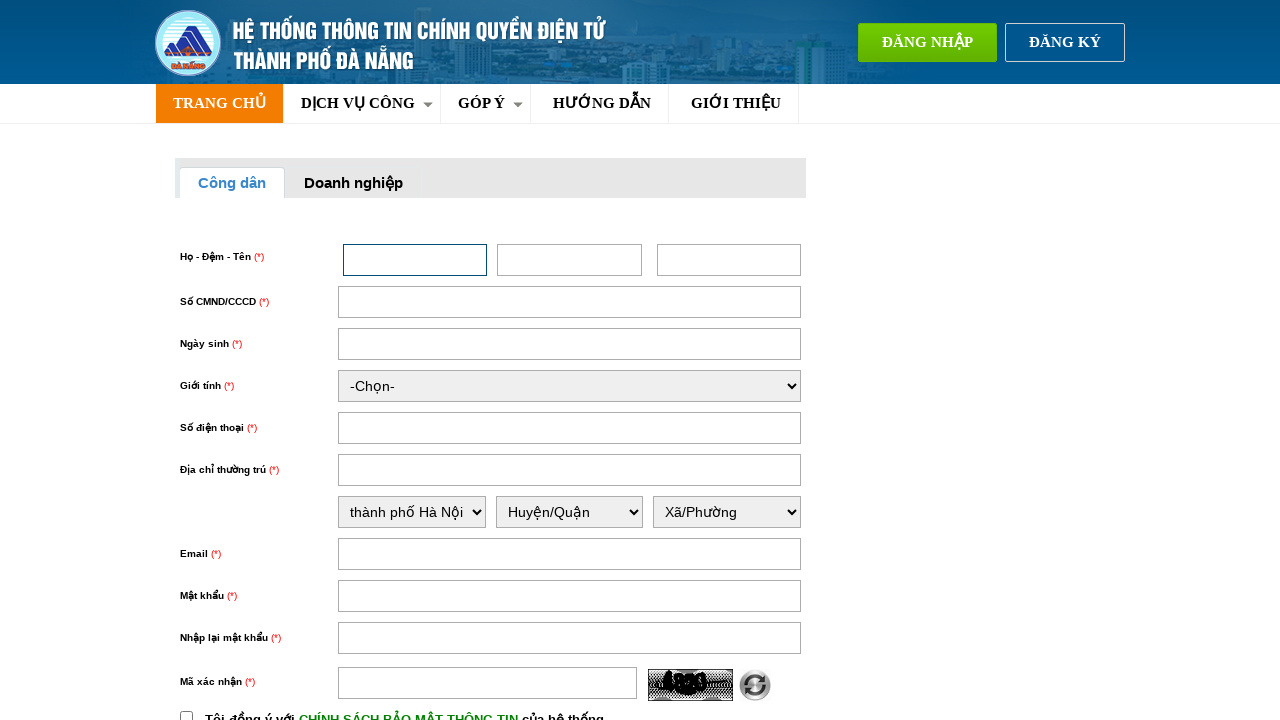

Waited 500ms for dropdown selection to be fully applied
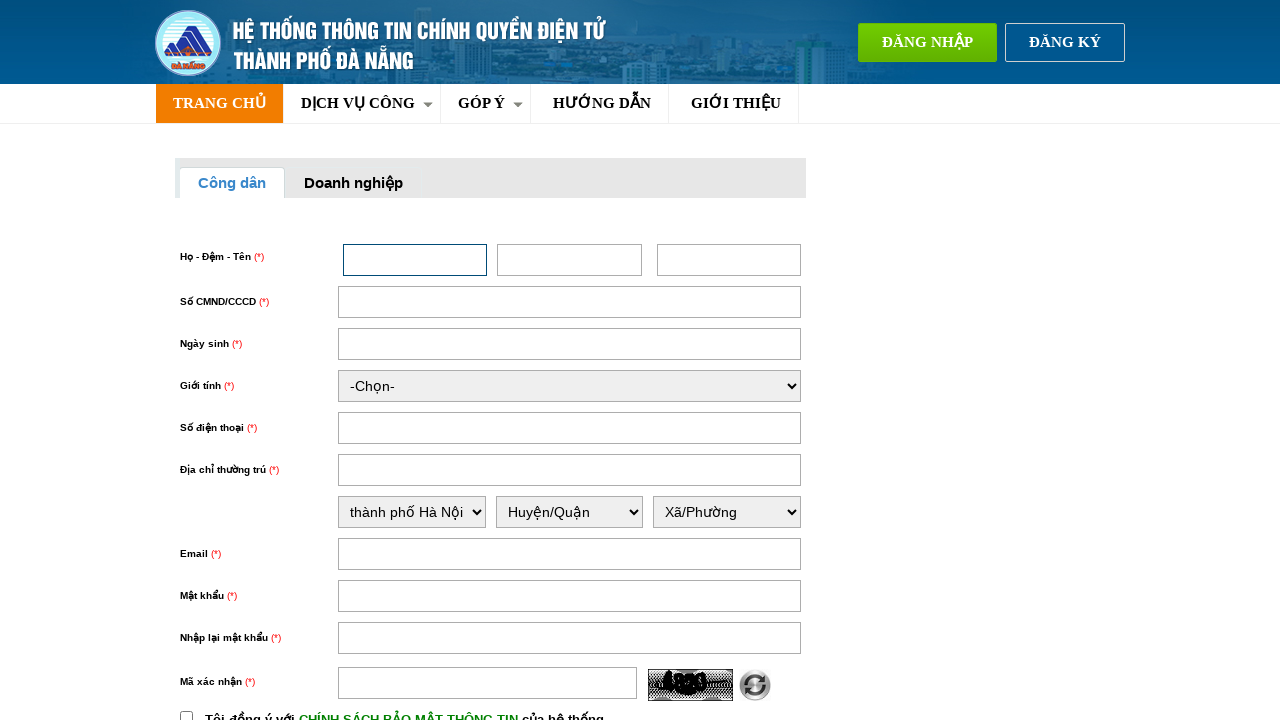

Retrieved all dropdown options to verify dropdown loaded correctly
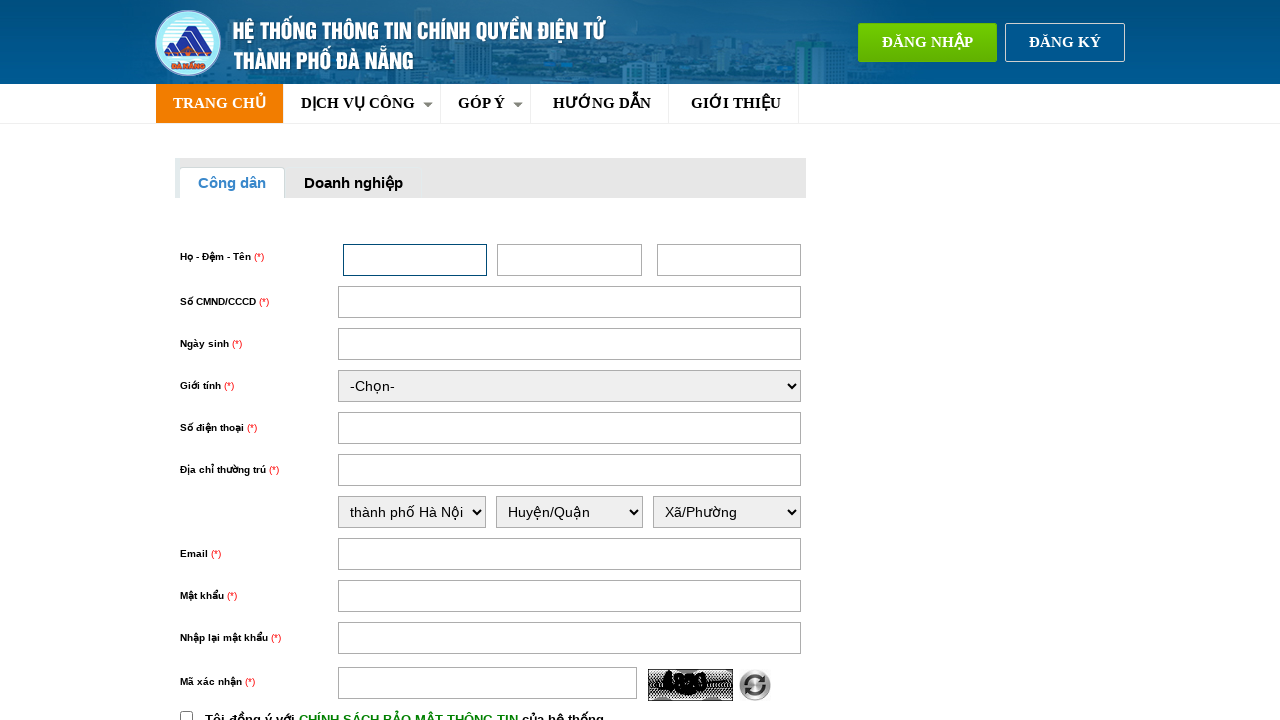

Assertion passed: Dropdown contains 67 province options
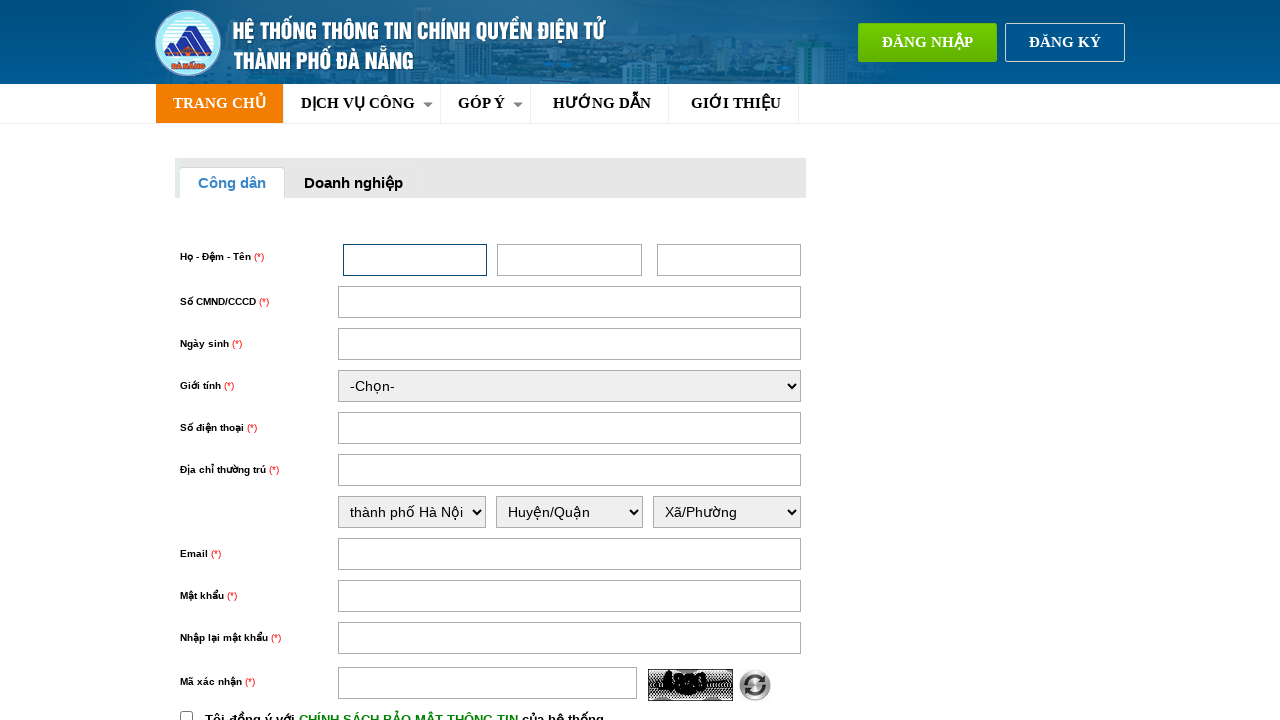

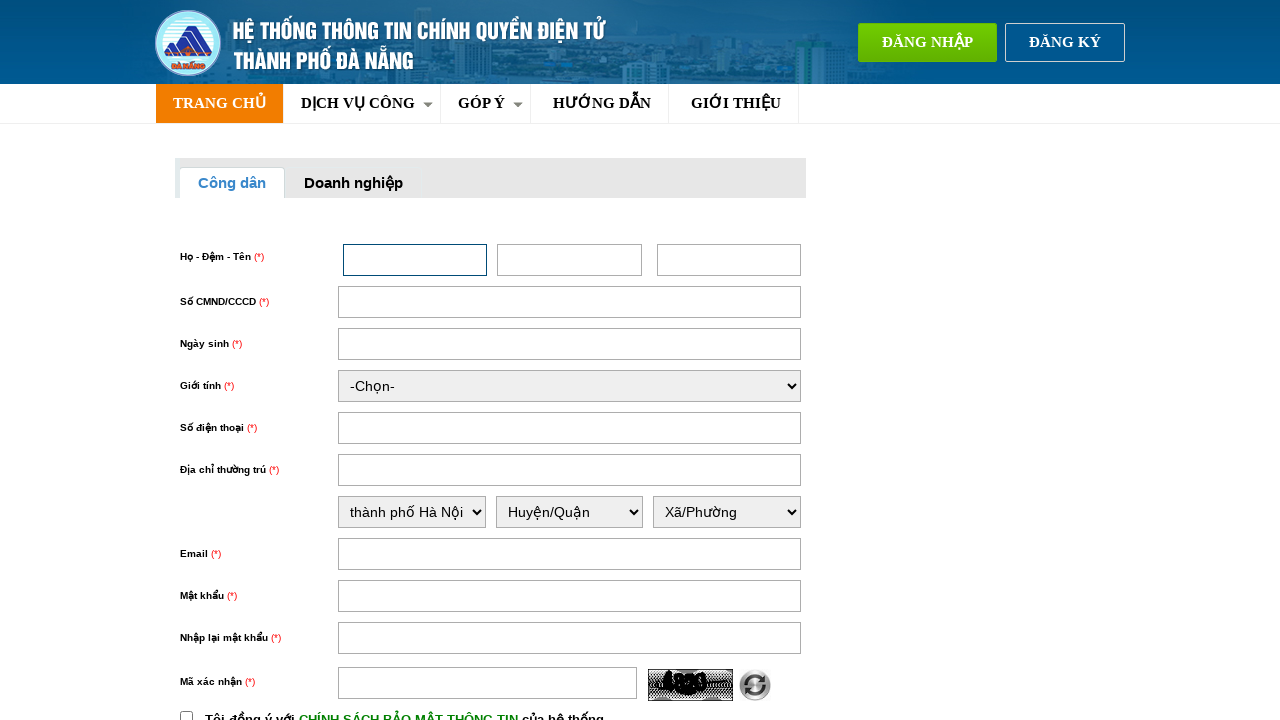